Tests student registration form by filling in personal details including name, email, gender, mobile number, date of birth, subjects, hobbies, and address, then submits the form and verifies the success message.

Starting URL: https://demoqa.com/automation-practice-form/

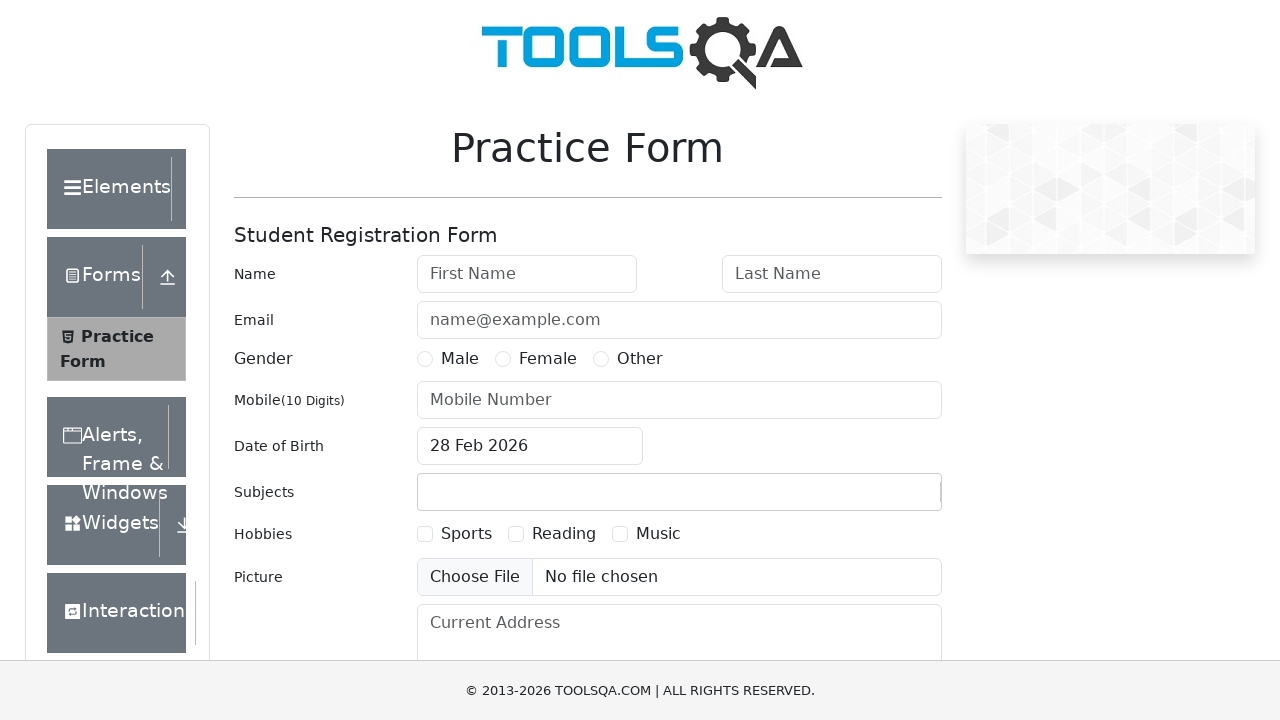

Filled first name field with 'Test' on #firstName
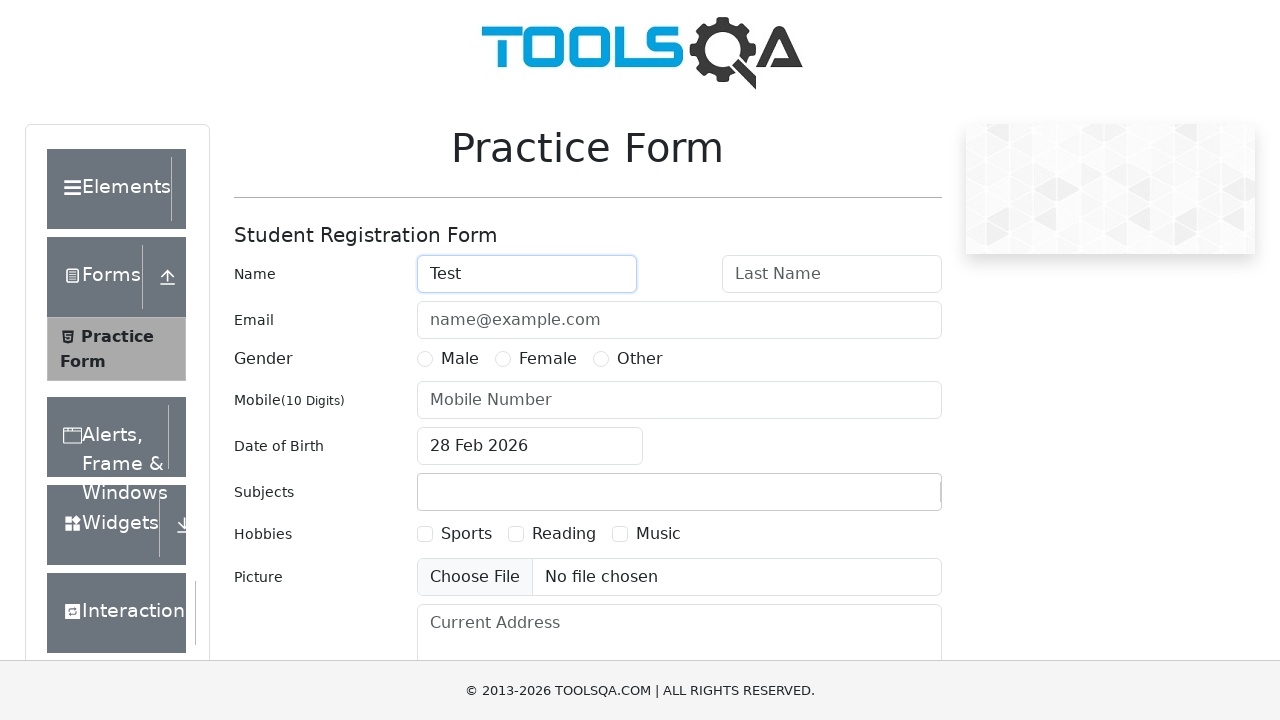

Filled last name field with 'Test' on #lastName
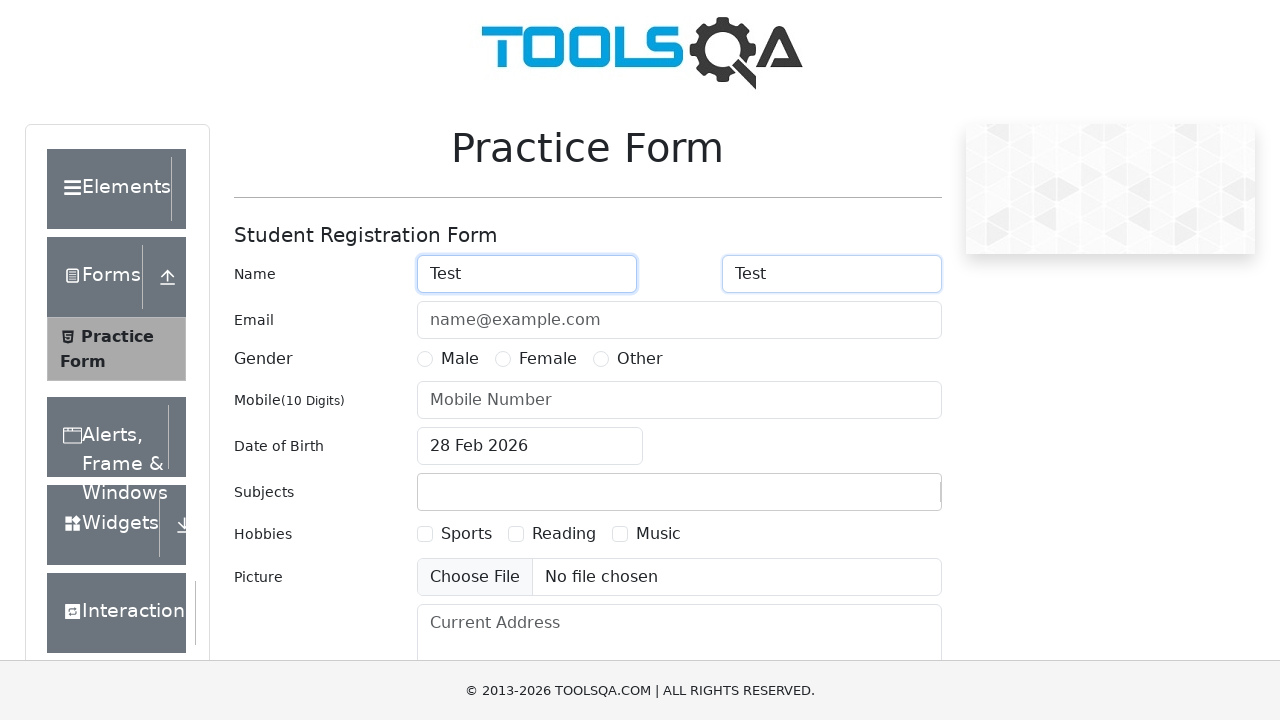

Filled email field with 'Test@test.ru' on #userEmail
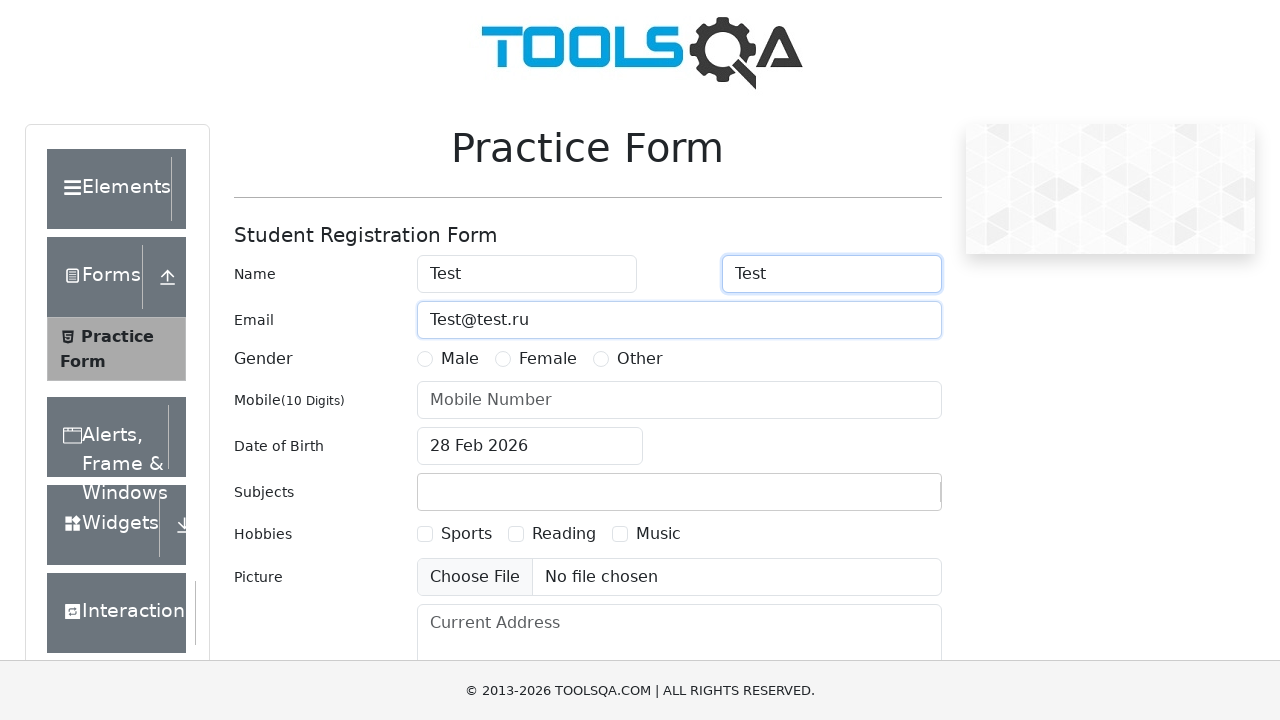

Selected Female gender option at (548, 359) on label:has-text('Female')
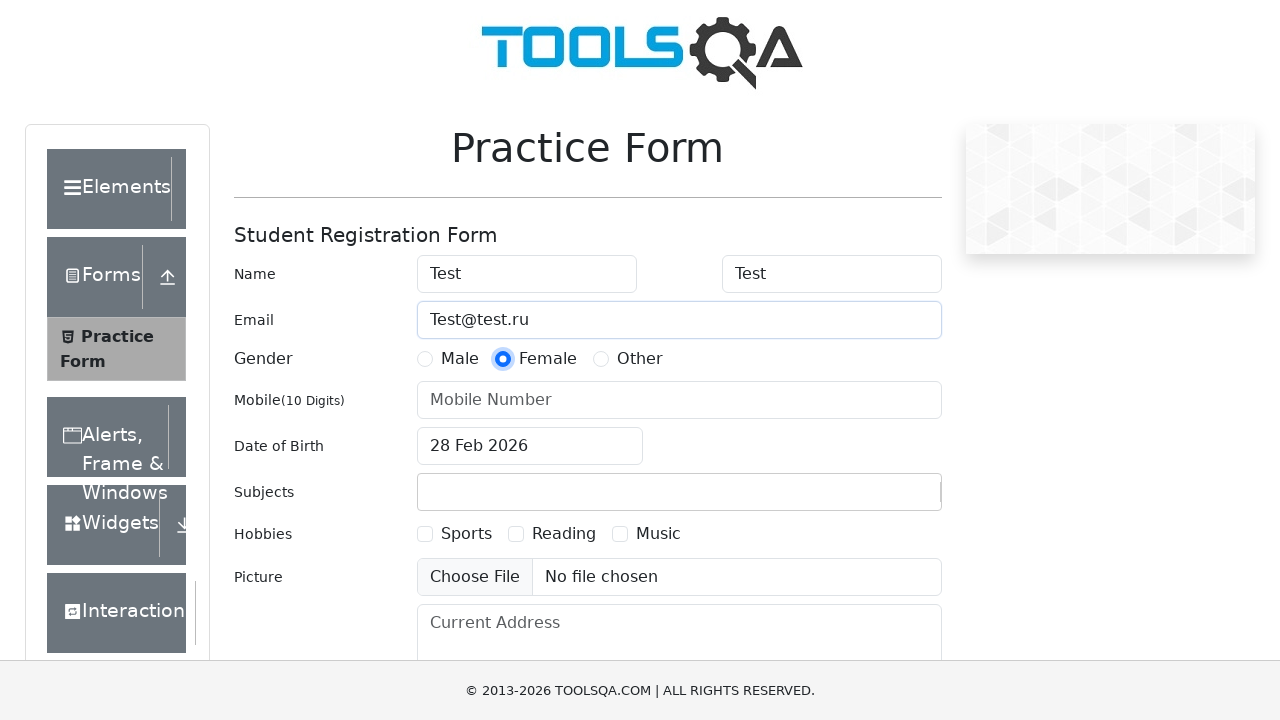

Filled mobile number field with '9104442135' on #userNumber
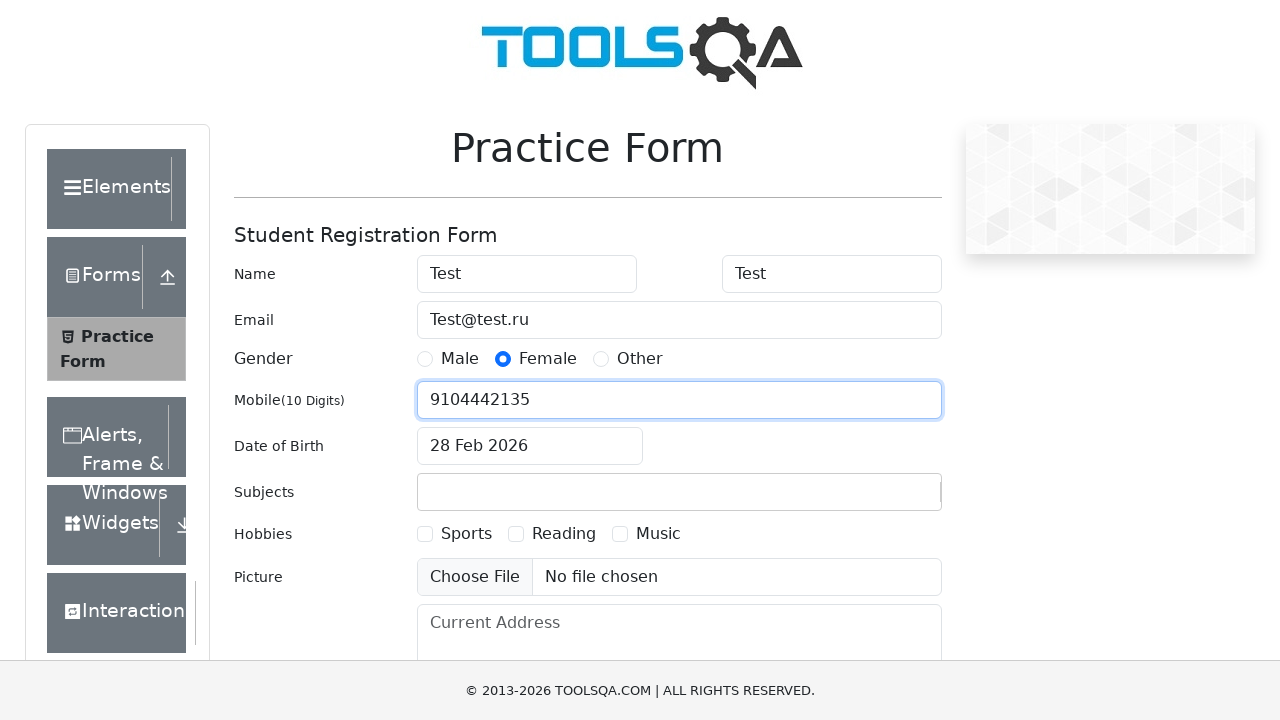

Clicked date of birth input to open date picker at (530, 446) on #dateOfBirthInput
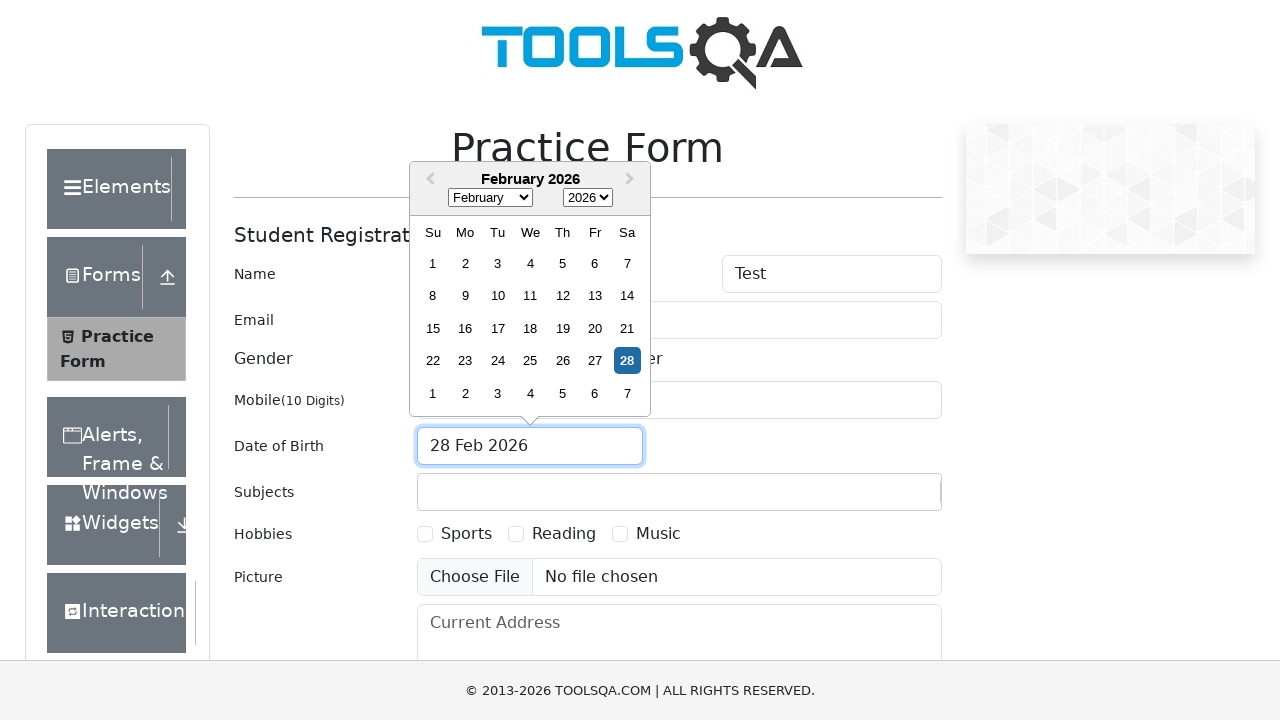

Selected February from month dropdown on .react-datepicker__month-select
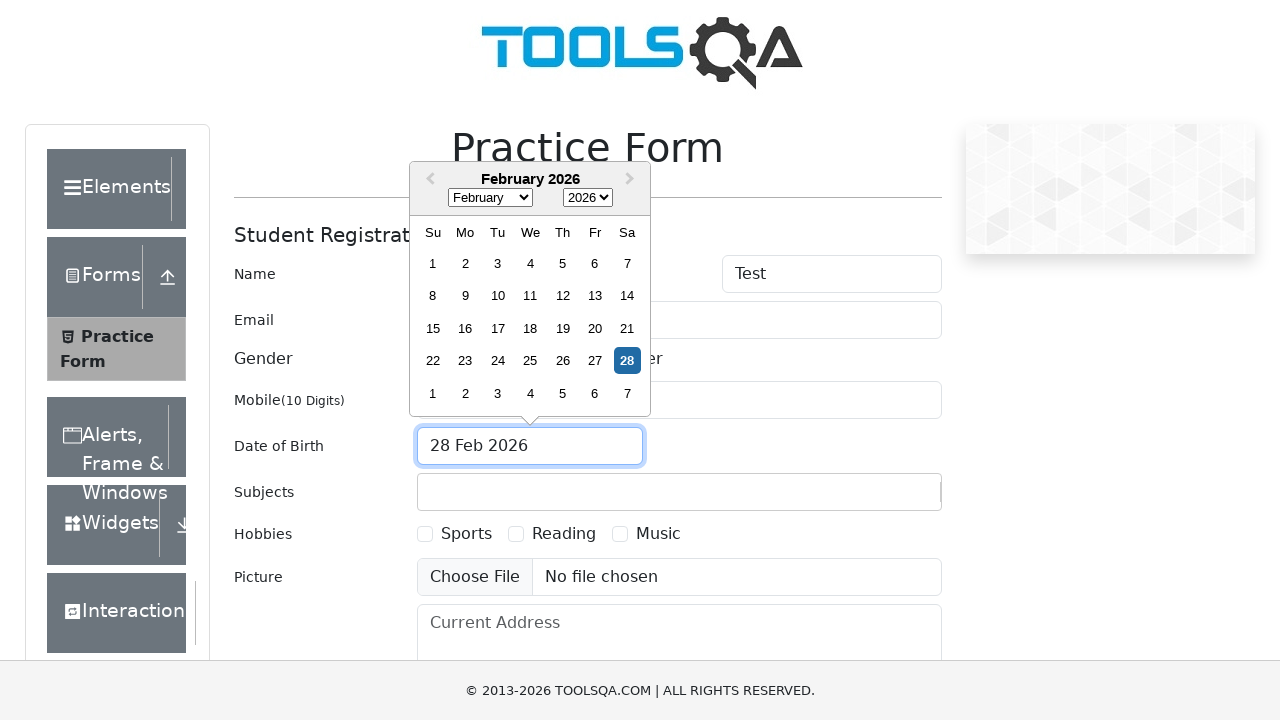

Selected 1992 from year dropdown on .react-datepicker__year-select
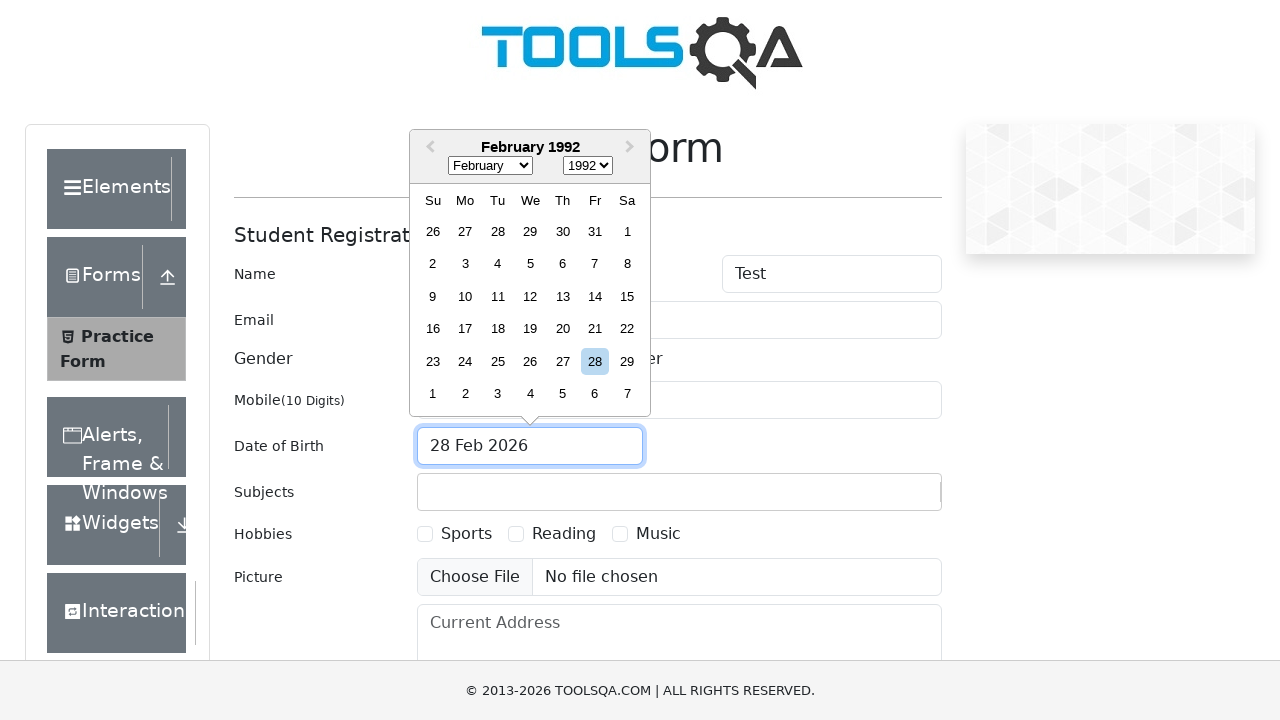

Selected day 9 from date picker at (433, 296) on .react-datepicker__day--009
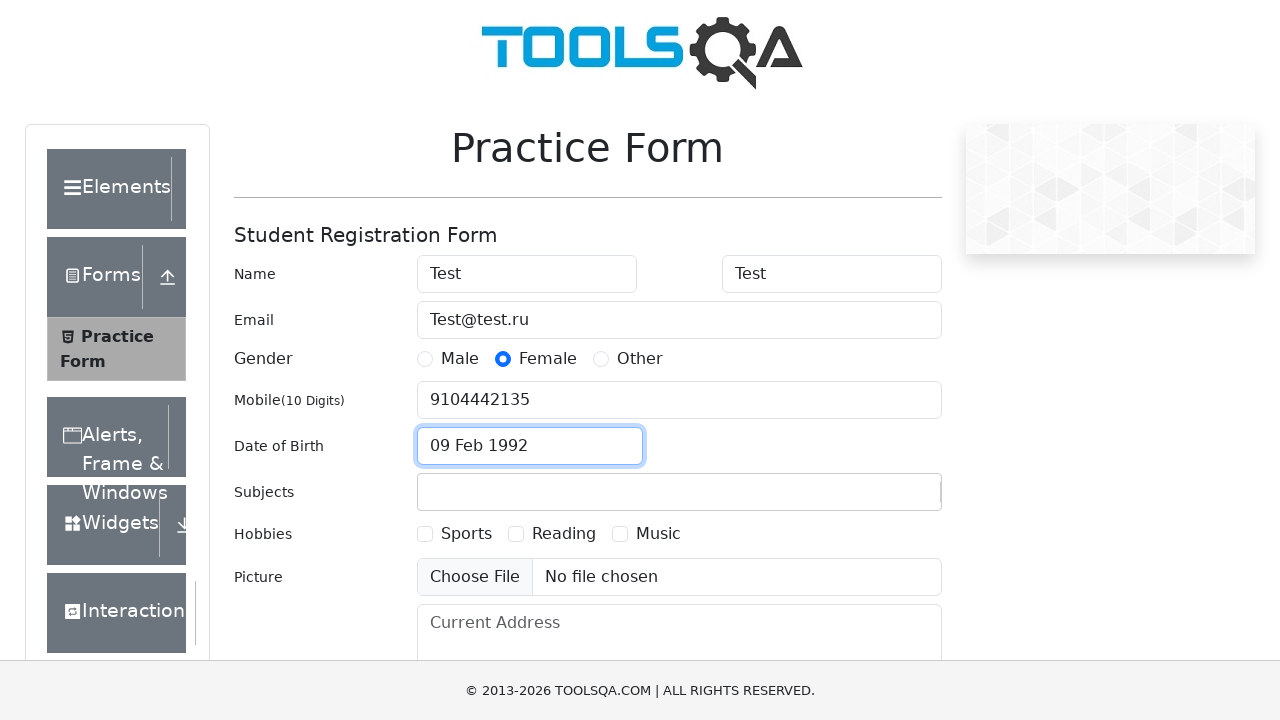

Filled subjects field with 'Moscow' on #subjectsInput
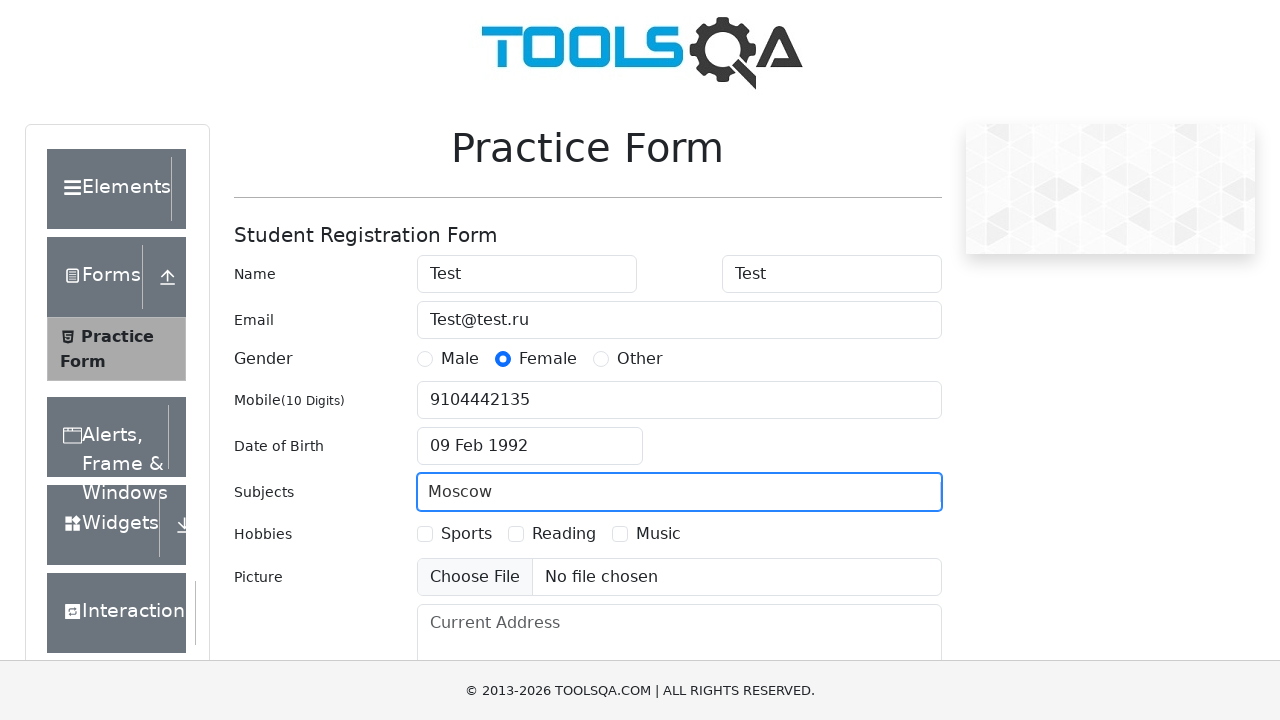

Selected Sports hobby checkbox at (466, 534) on label:has-text('Sports')
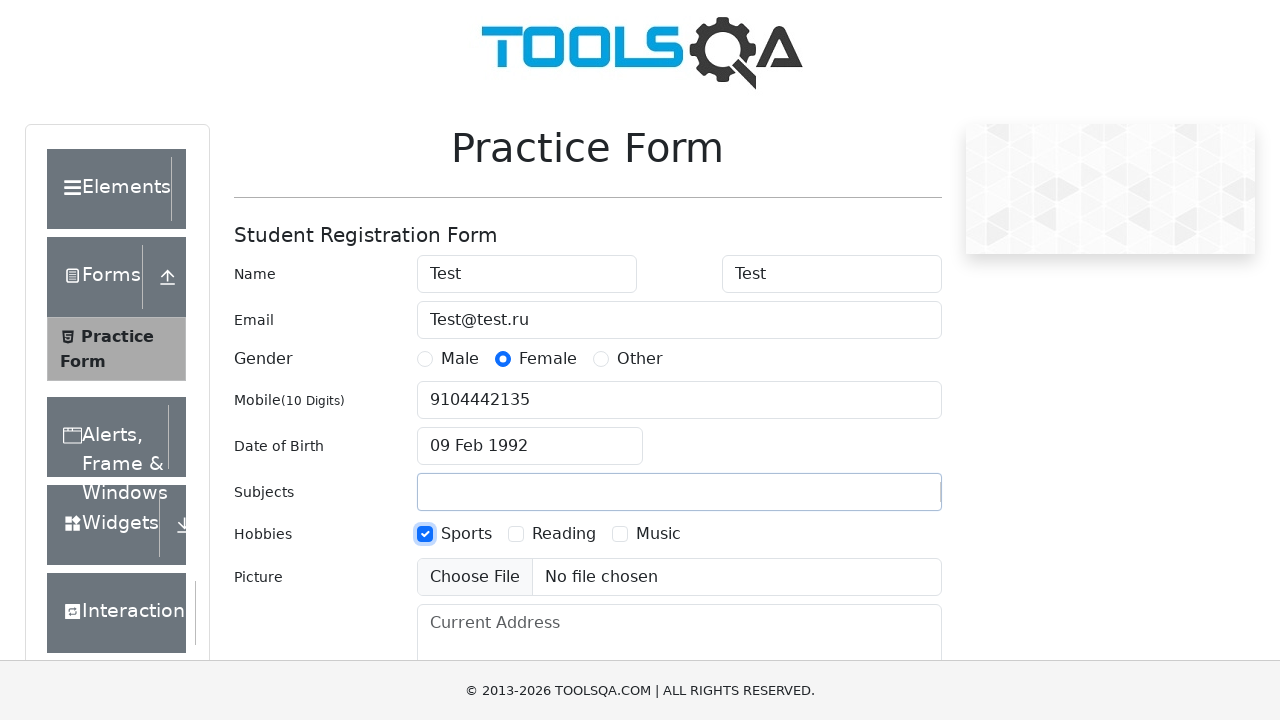

Filled current address field with 'test' on #currentAddress
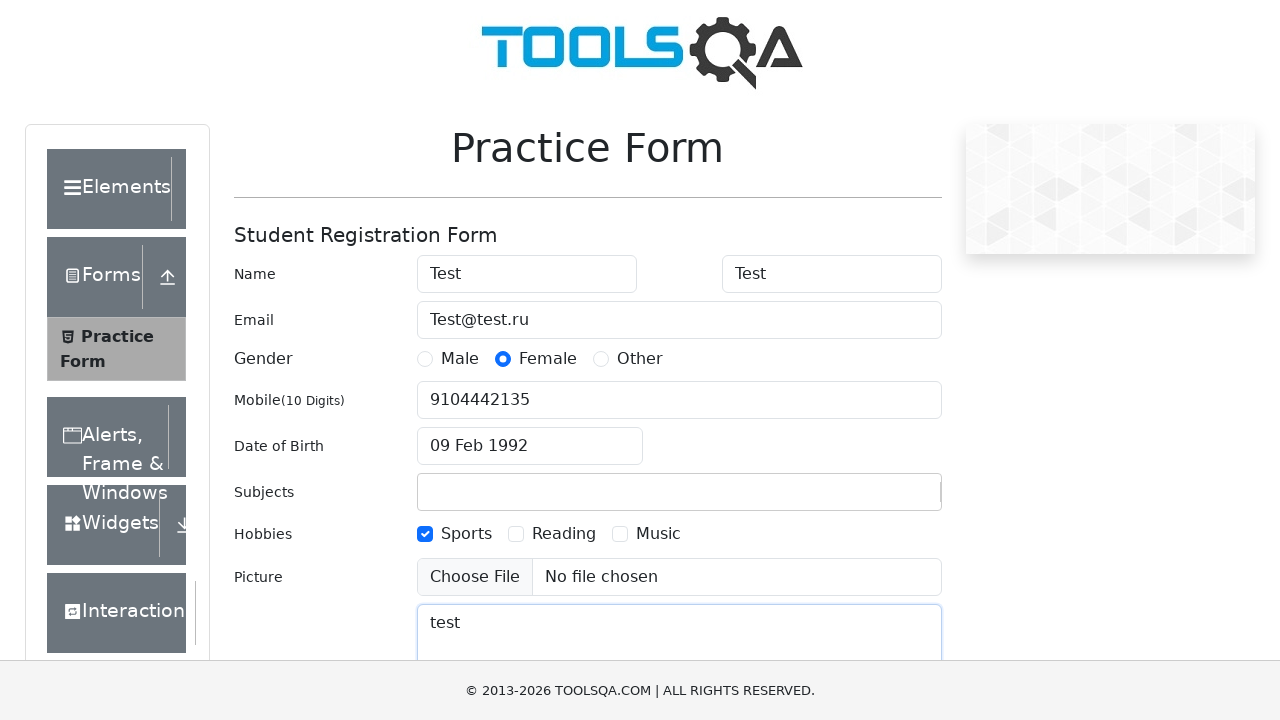

Clicked submit button to register at (885, 499) on #submit
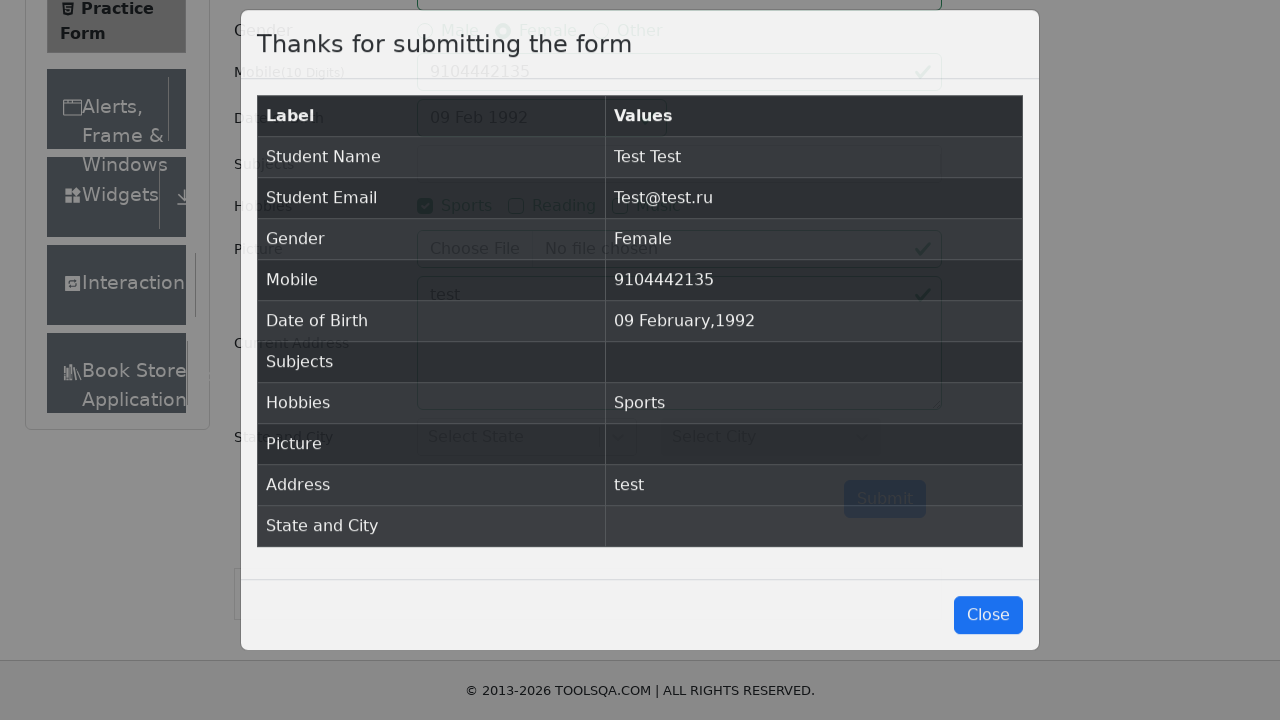

Success modal appeared confirming student registration
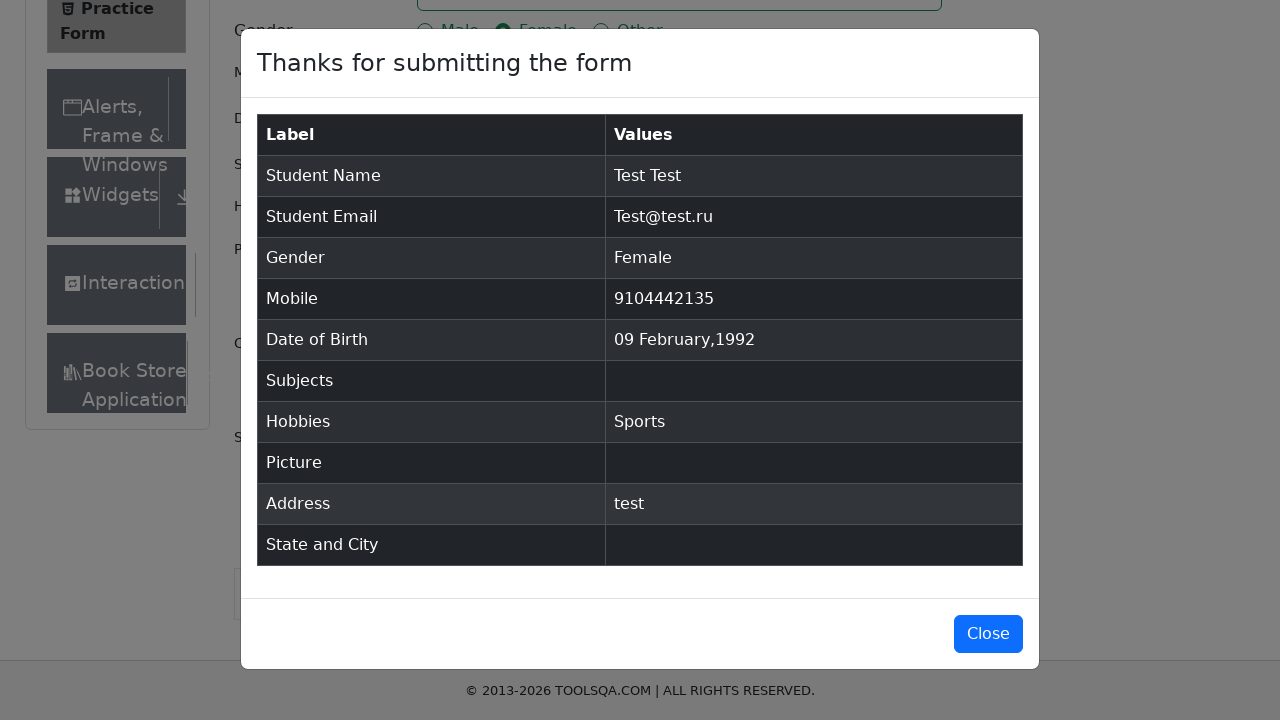

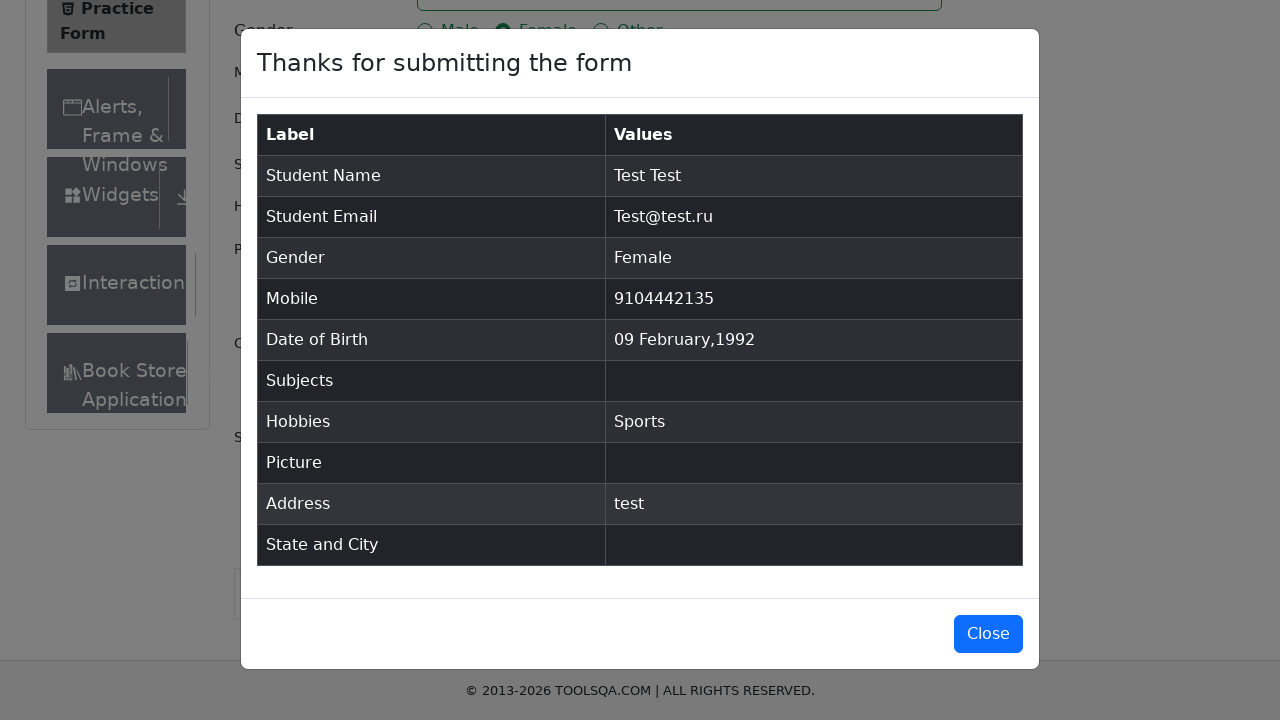